Tests key press functionality by navigating to the Key Presses page and pressing the SHIFT key in an input field

Starting URL: https://the-internet.herokuapp.com/

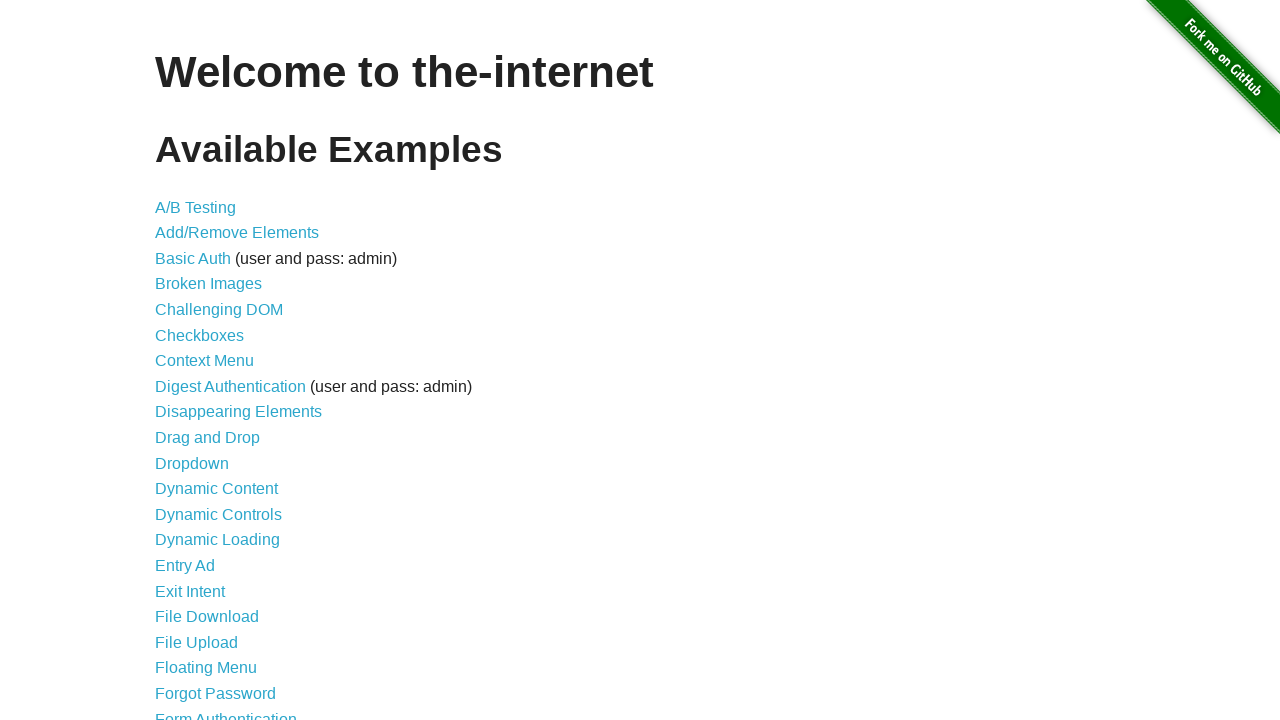

Clicked on Key Presses link at (200, 360) on a:has-text("Key Presses")
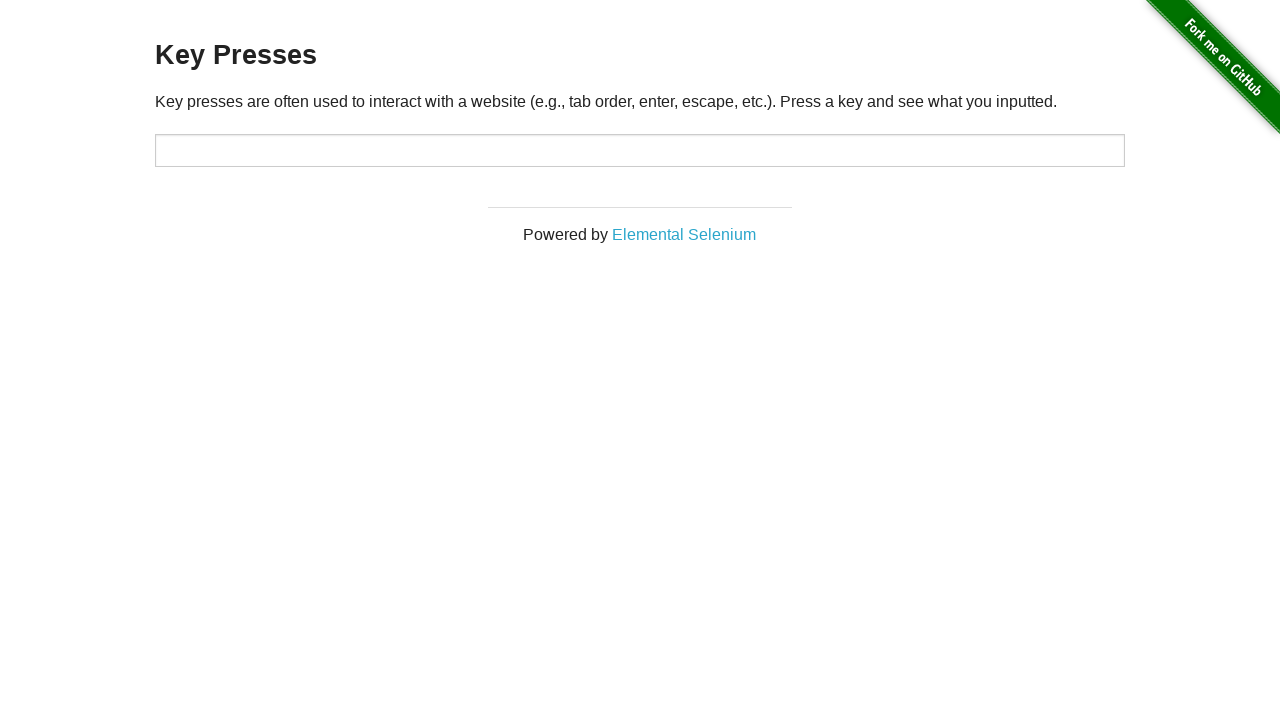

Clicked on the input field at (640, 150) on #target
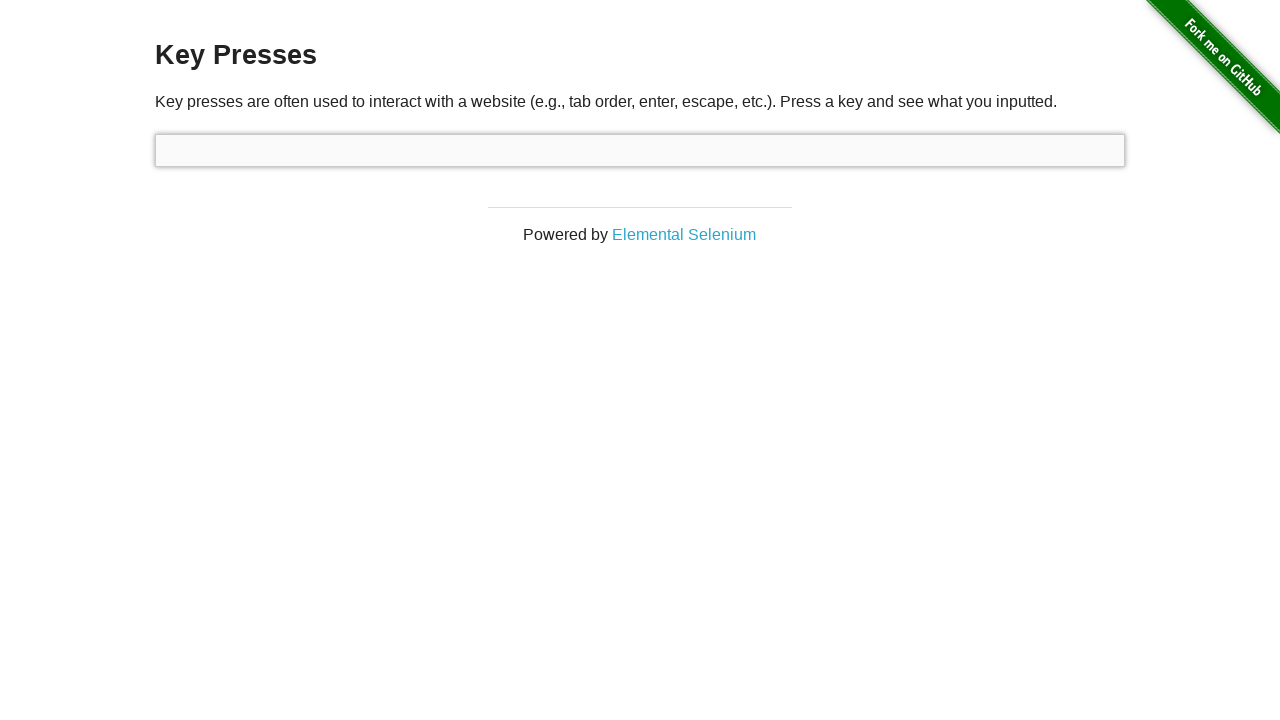

Pressed SHIFT key
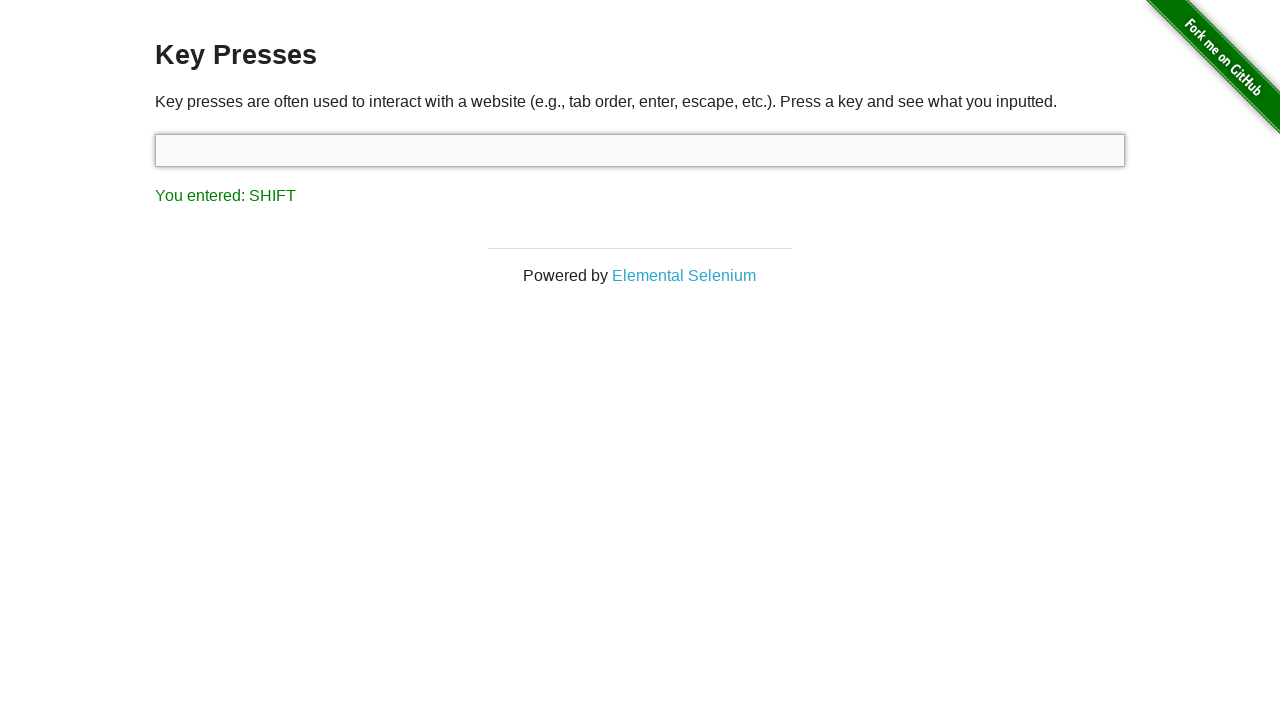

Verified result displays 'You entered: SHIFT'
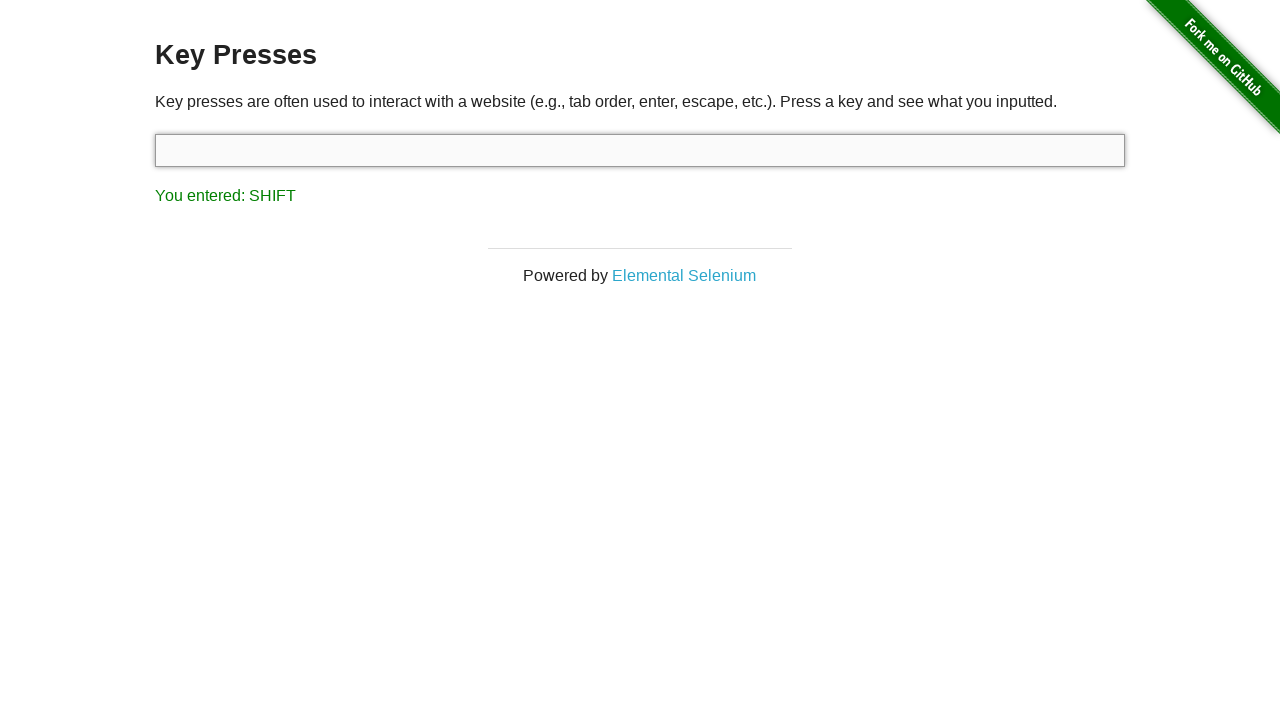

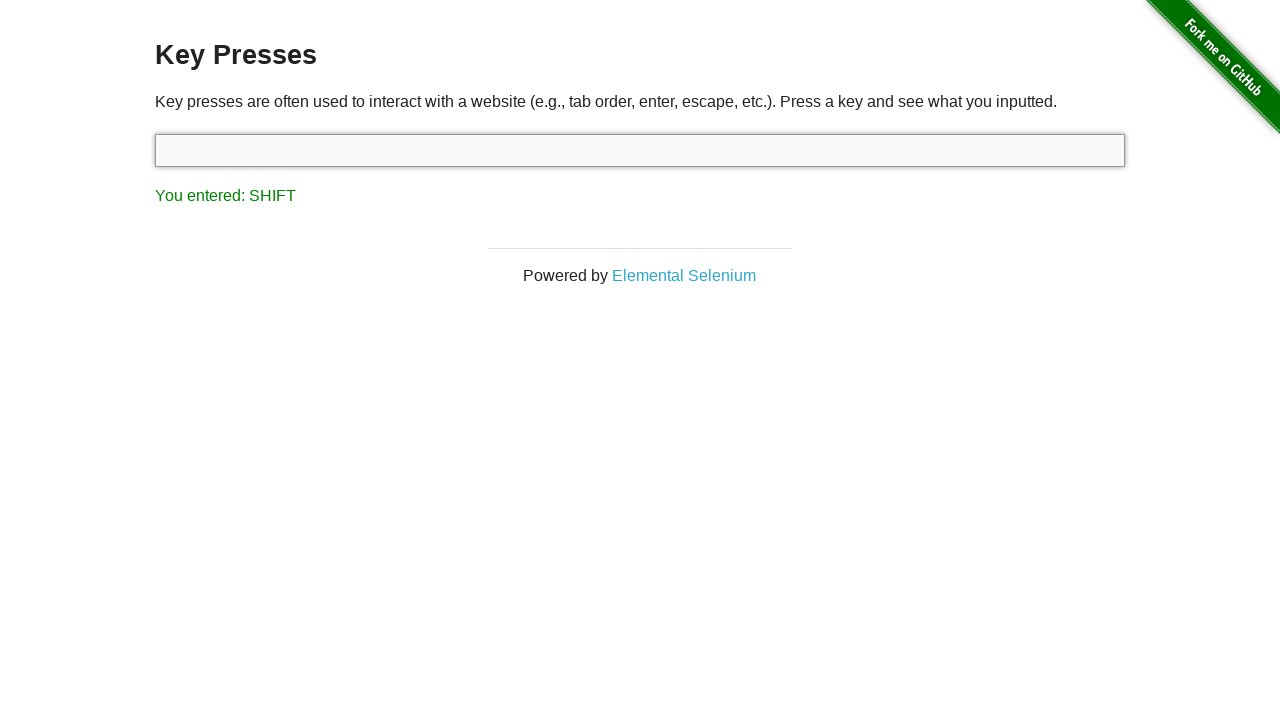